Fills out a web form with various input types including text, password, textarea, select dropdown, checkboxes, radio buttons, and date, then submits the form and verifies success message

Starting URL: https://www.selenium.dev/selenium/web/web-form.html

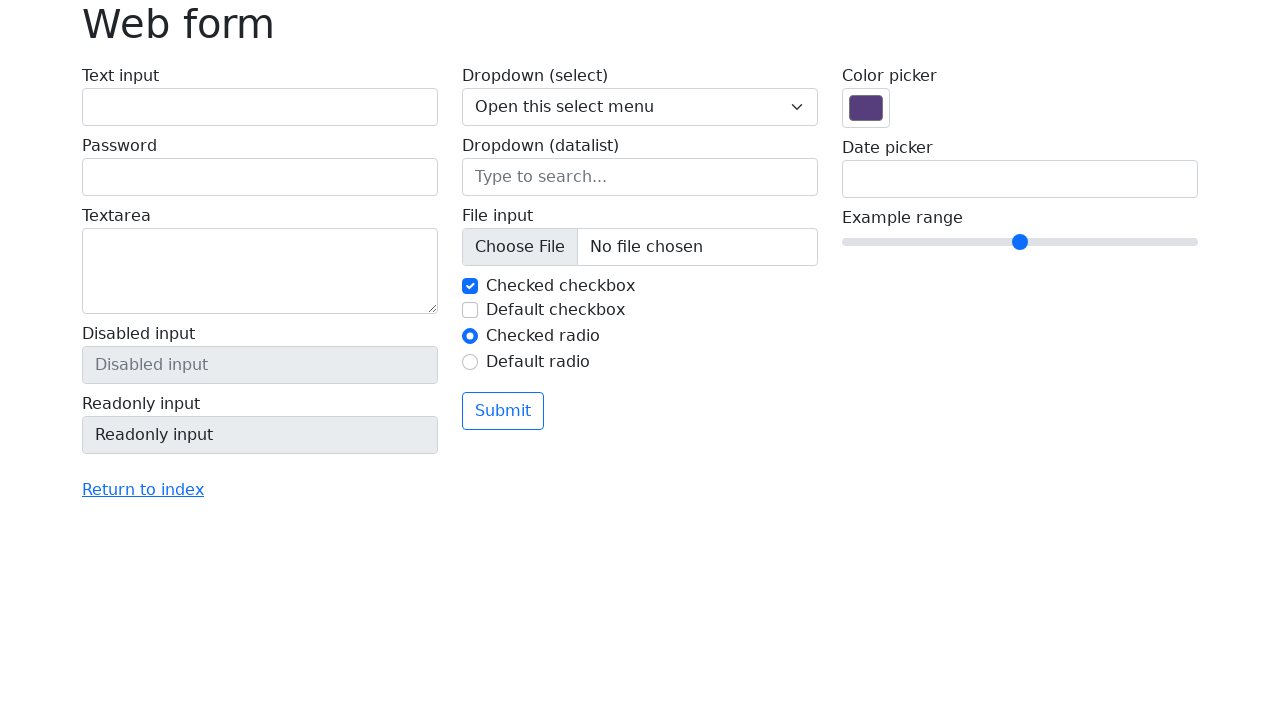

Filled text field with 'Testing a text field' on #my-text-id
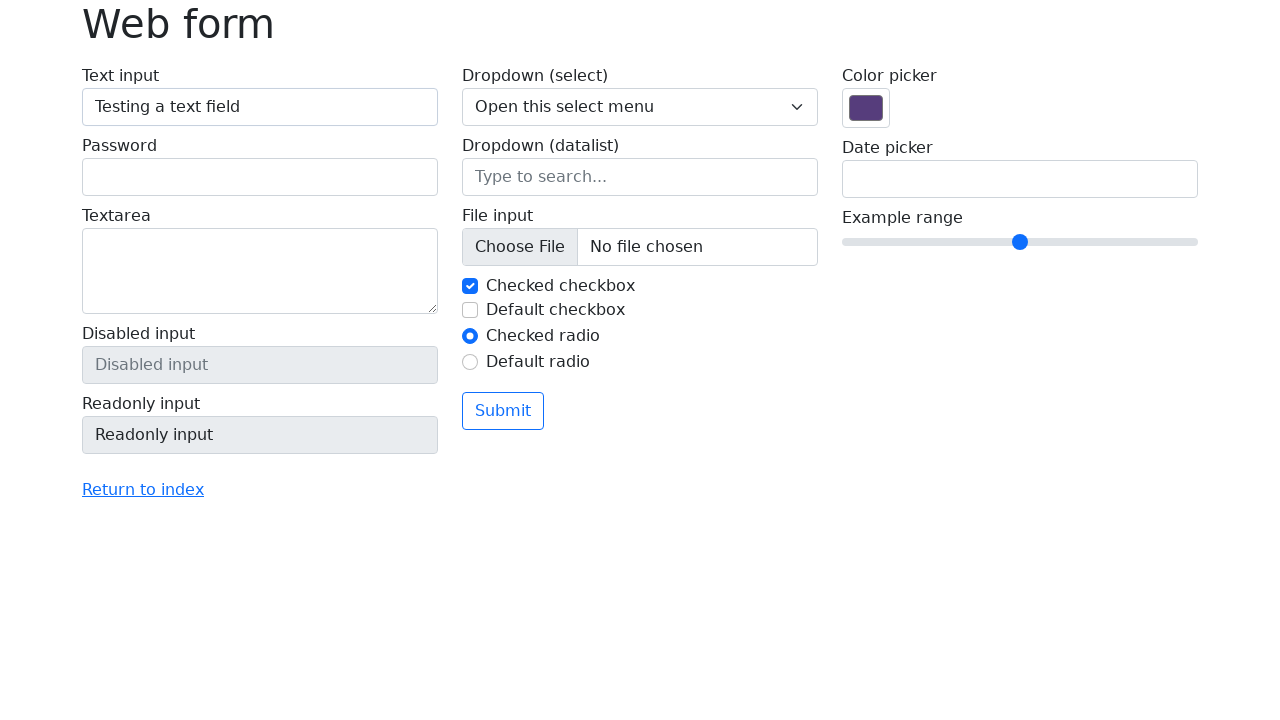

Filled password field with 'passwordField' on input[name="my-password"]
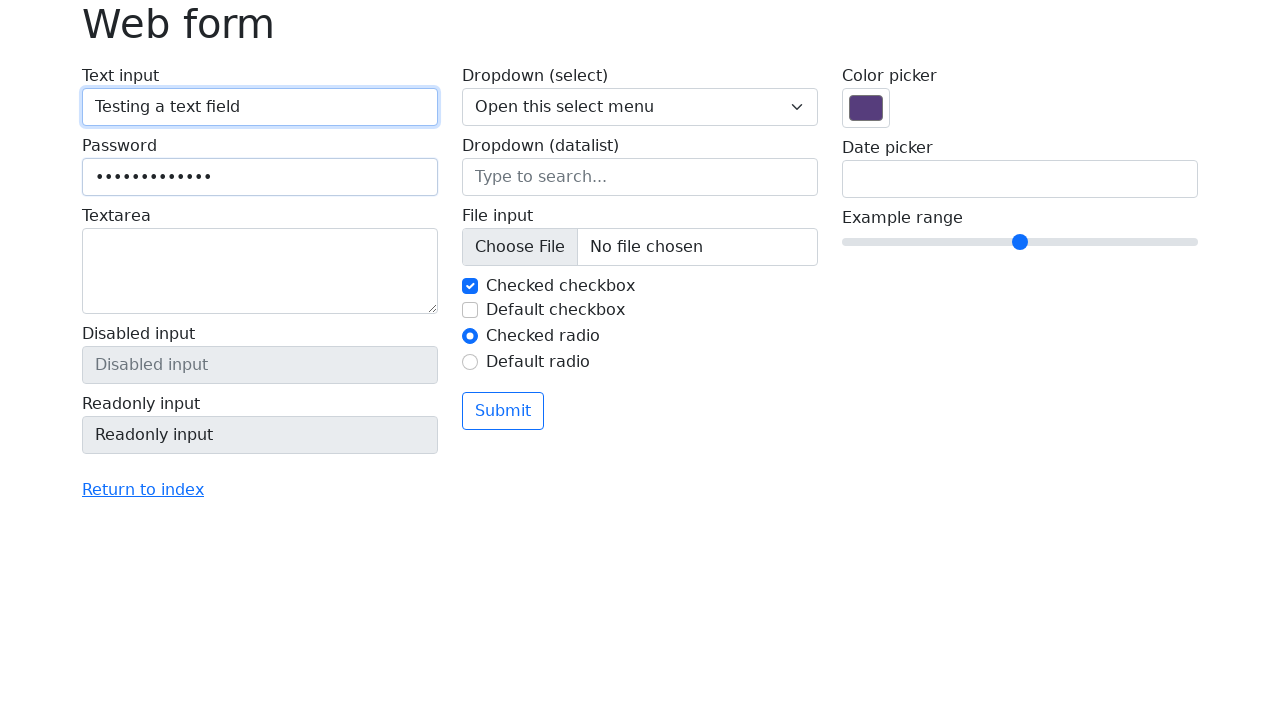

Filled textarea with 'Testing a text area field' on textarea[name="my-textarea"]
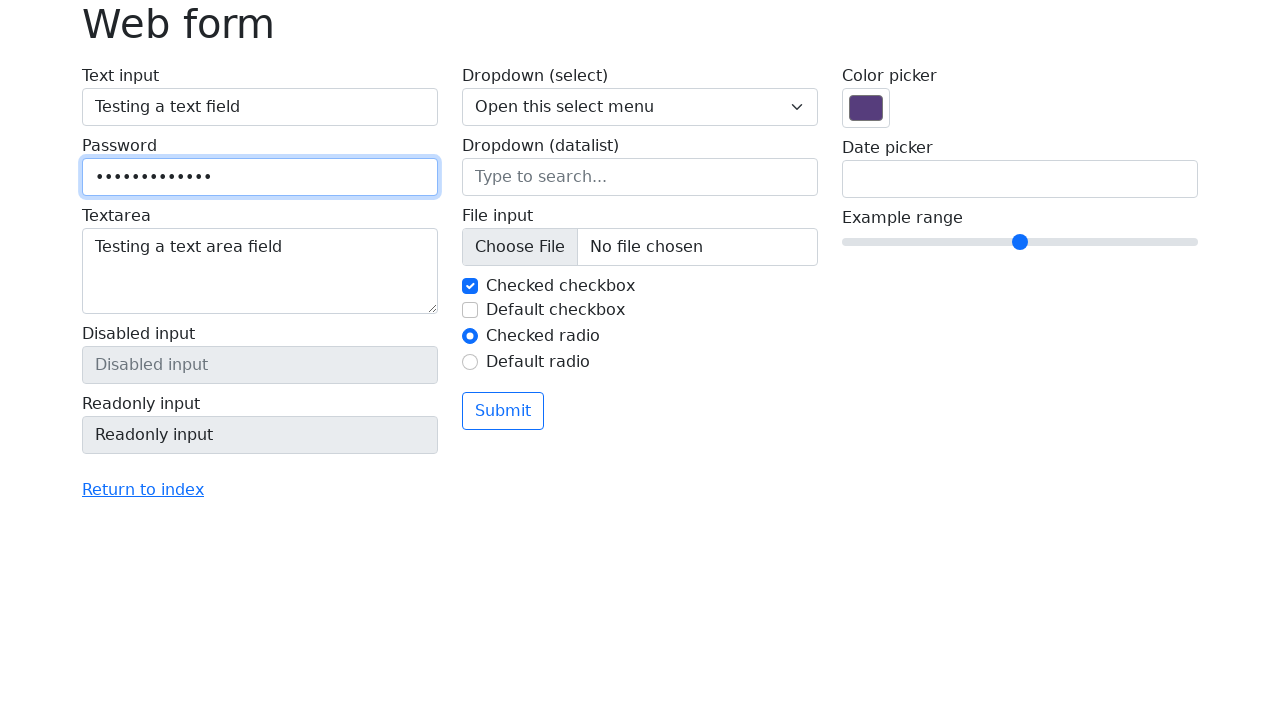

Selected 'Two' from dropdown menu on select
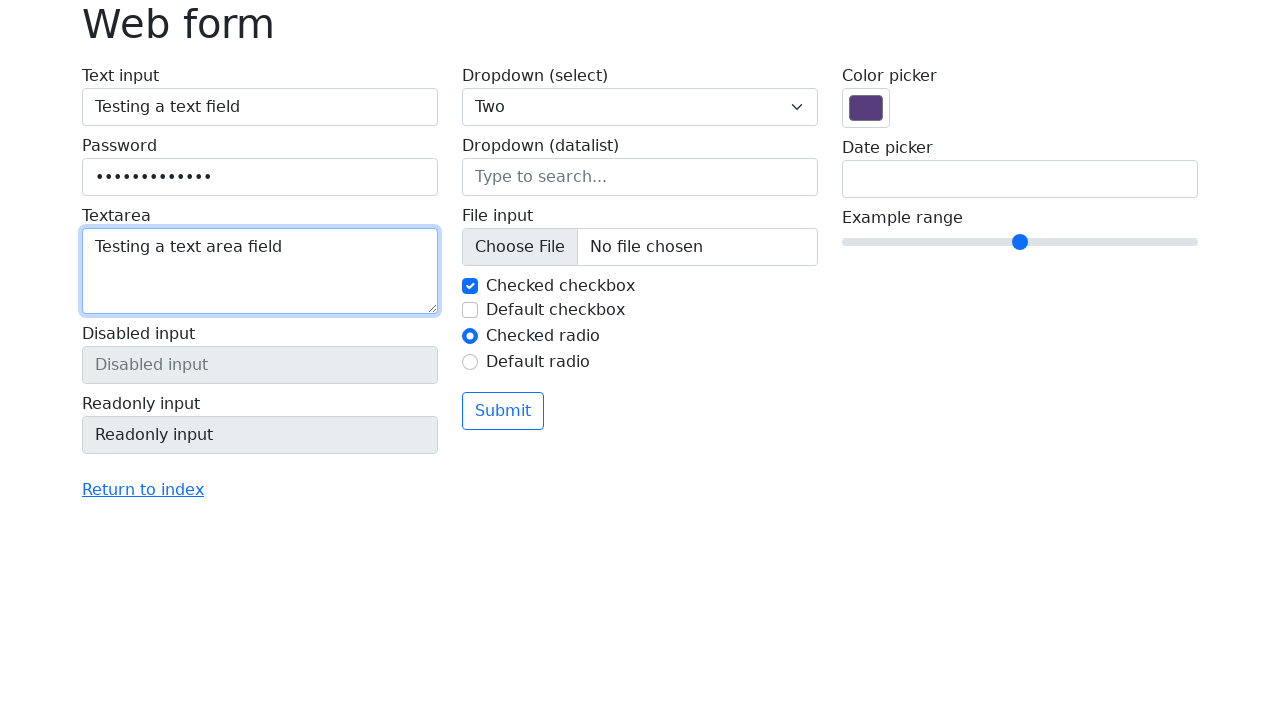

Unchecked first checkbox at (470, 286) on #my-check-1
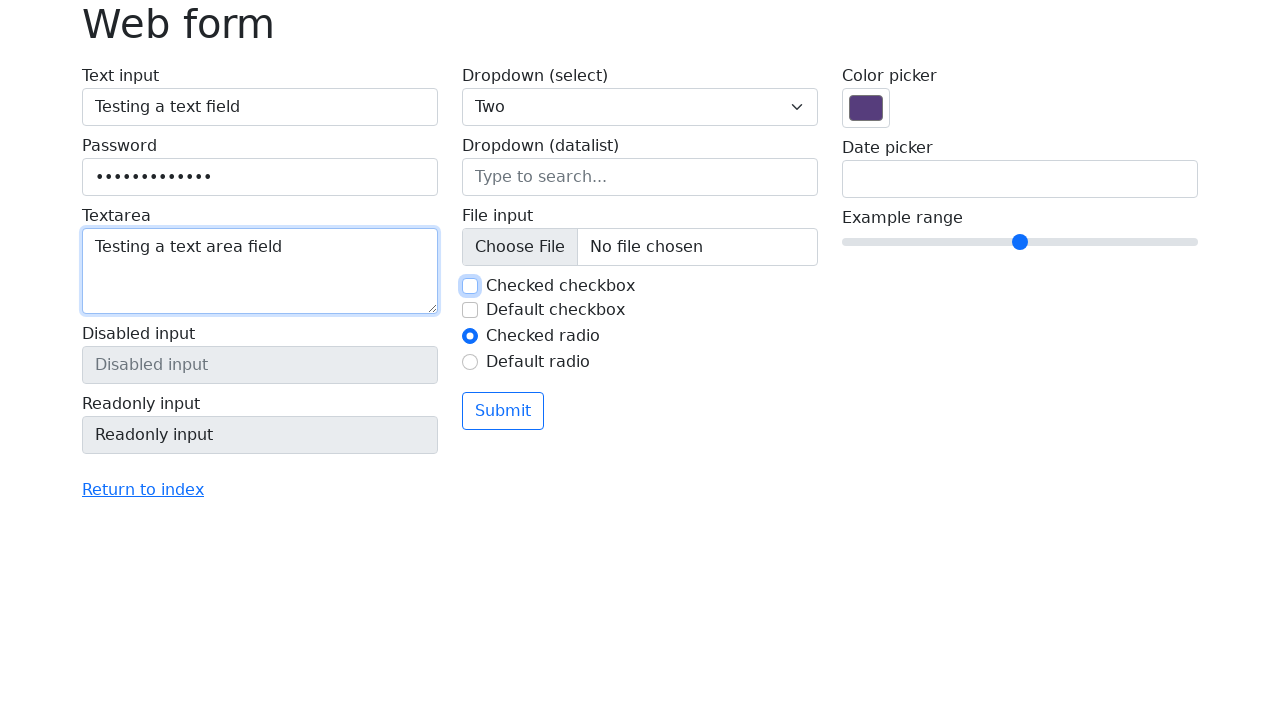

Checked second checkbox at (470, 310) on #my-check-2
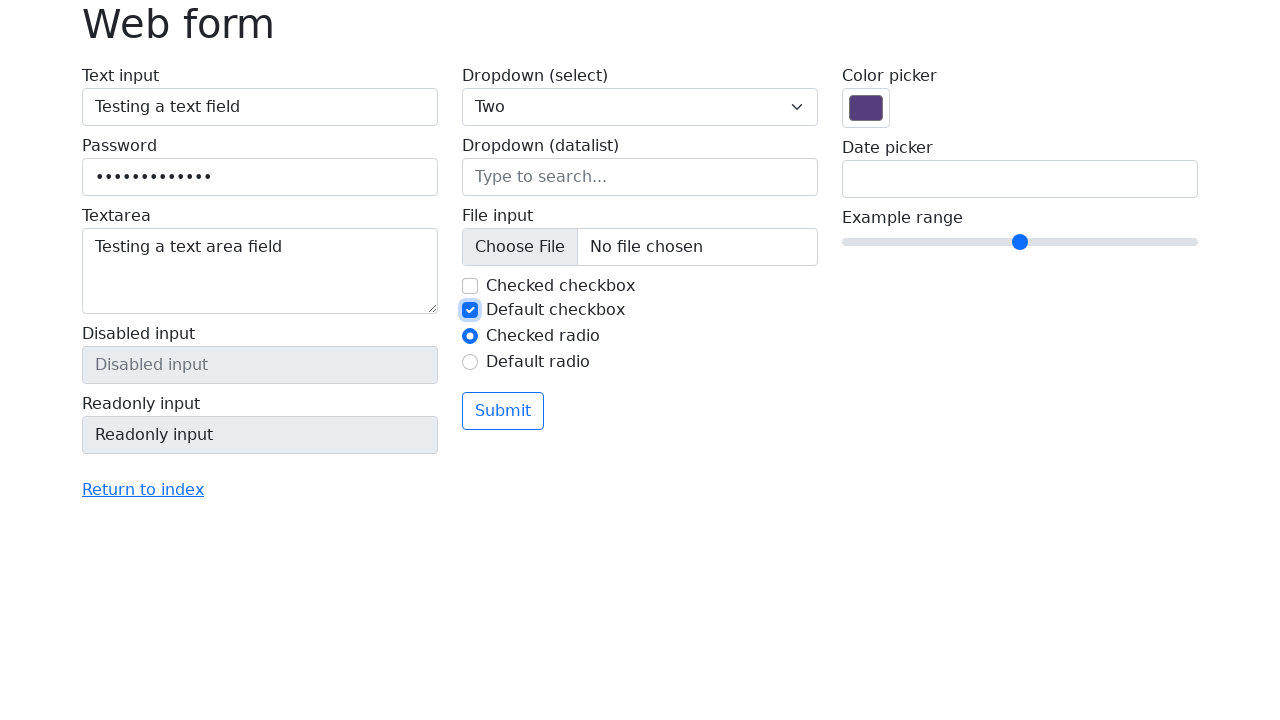

Selected second radio button at (470, 362) on #my-radio-2
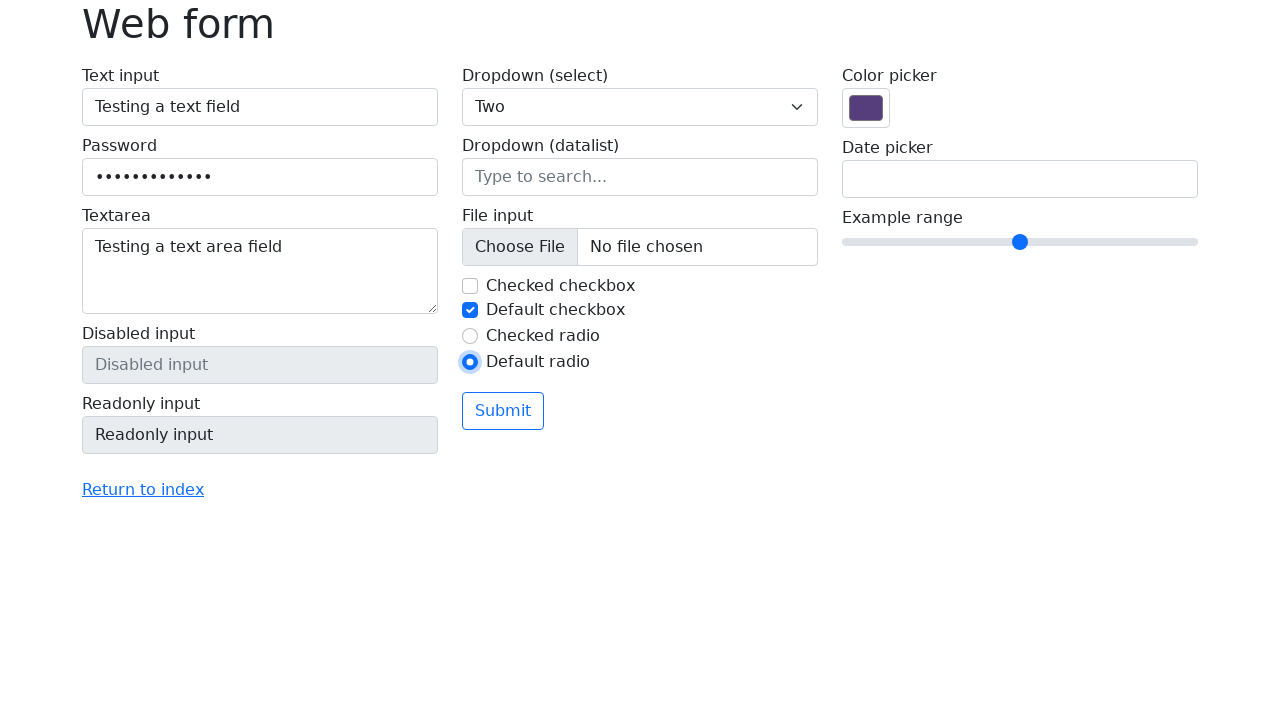

Filled date field with '08/21/1988' on input[name="my-date"]
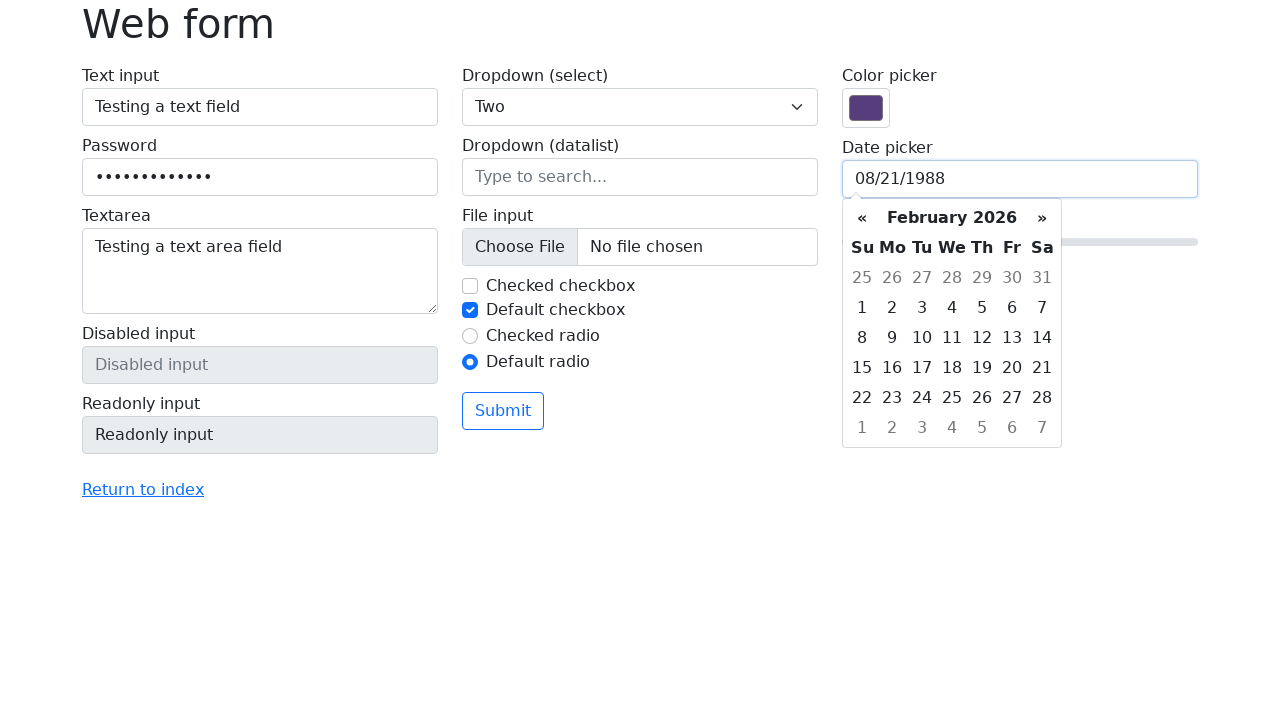

Clicked submit button to submit form at (503, 411) on button
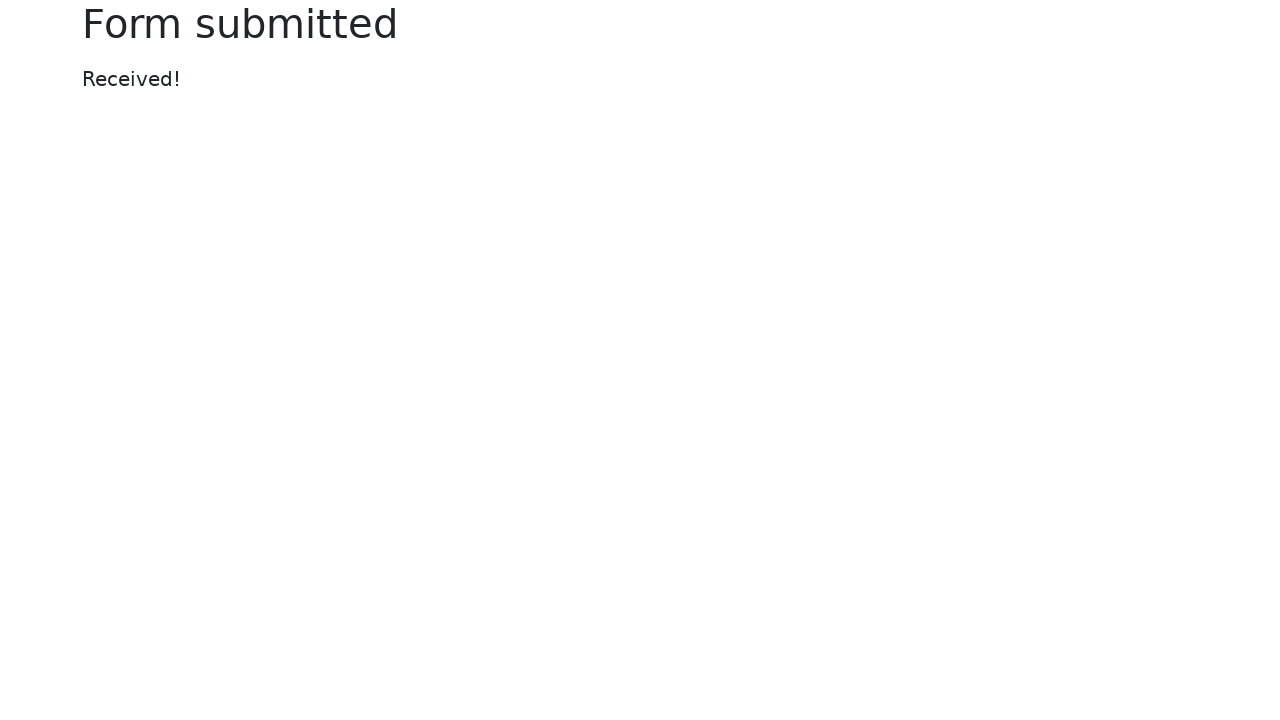

Success message element loaded
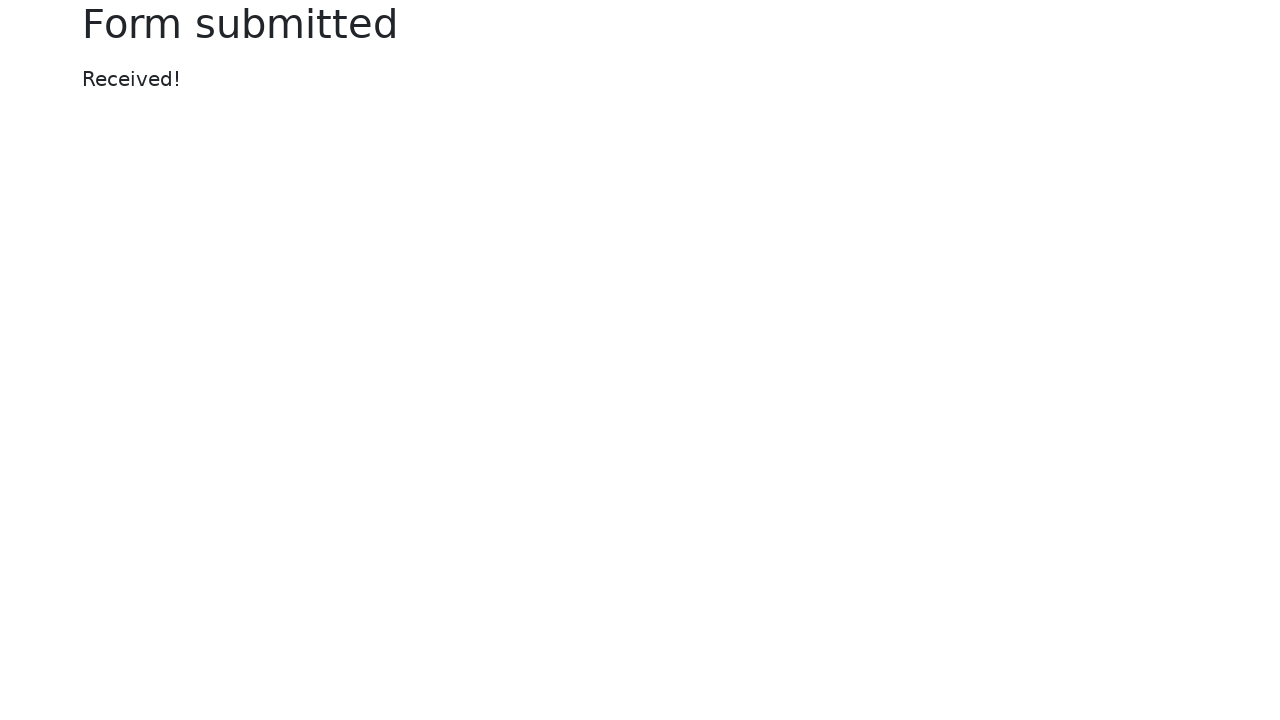

Verified success message displays 'Received!'
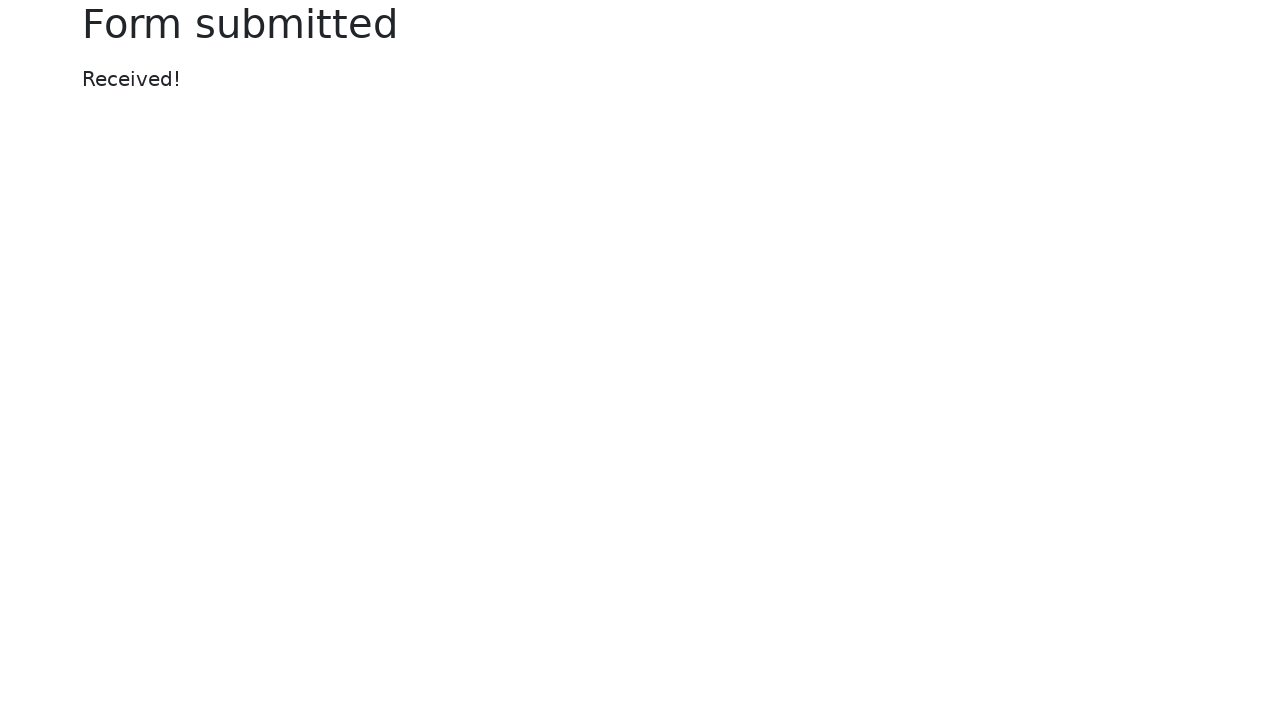

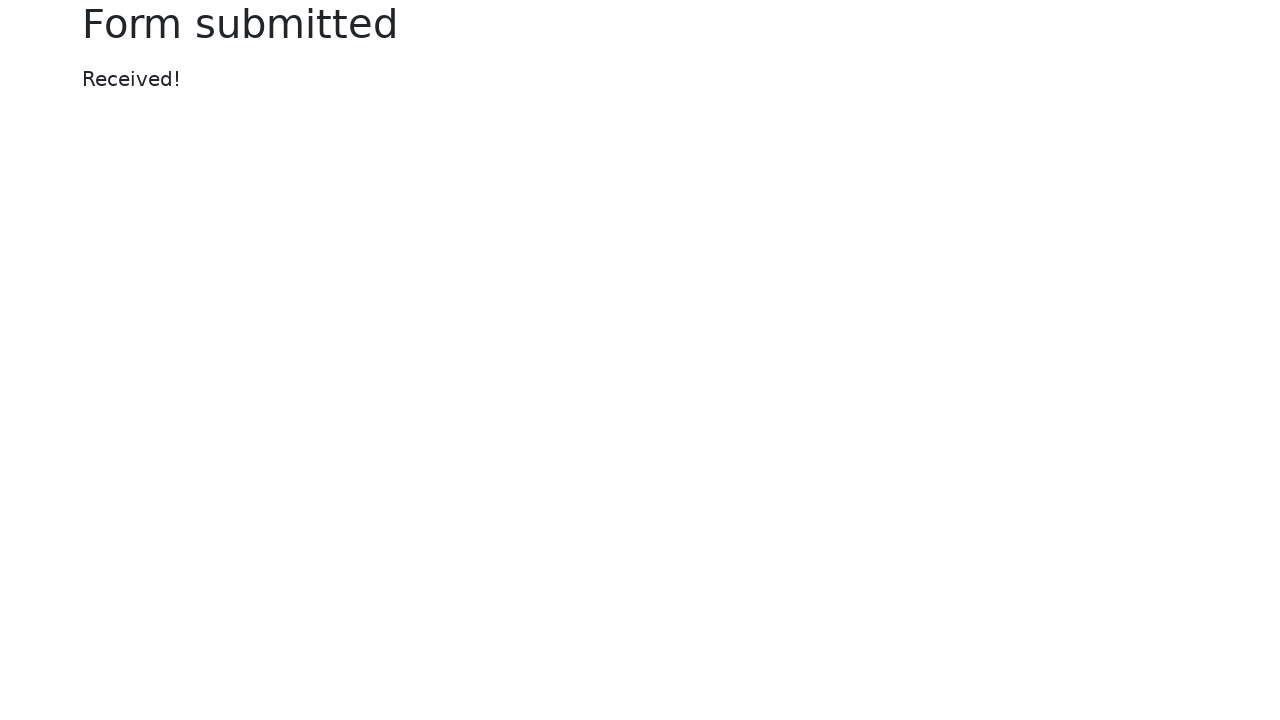